Tests an e-commerce shopping flow by searching for products, adding a specific item (Cashews) to cart, and proceeding through checkout to place an order

Starting URL: https://rahulshettyacademy.com/seleniumPractise/#/

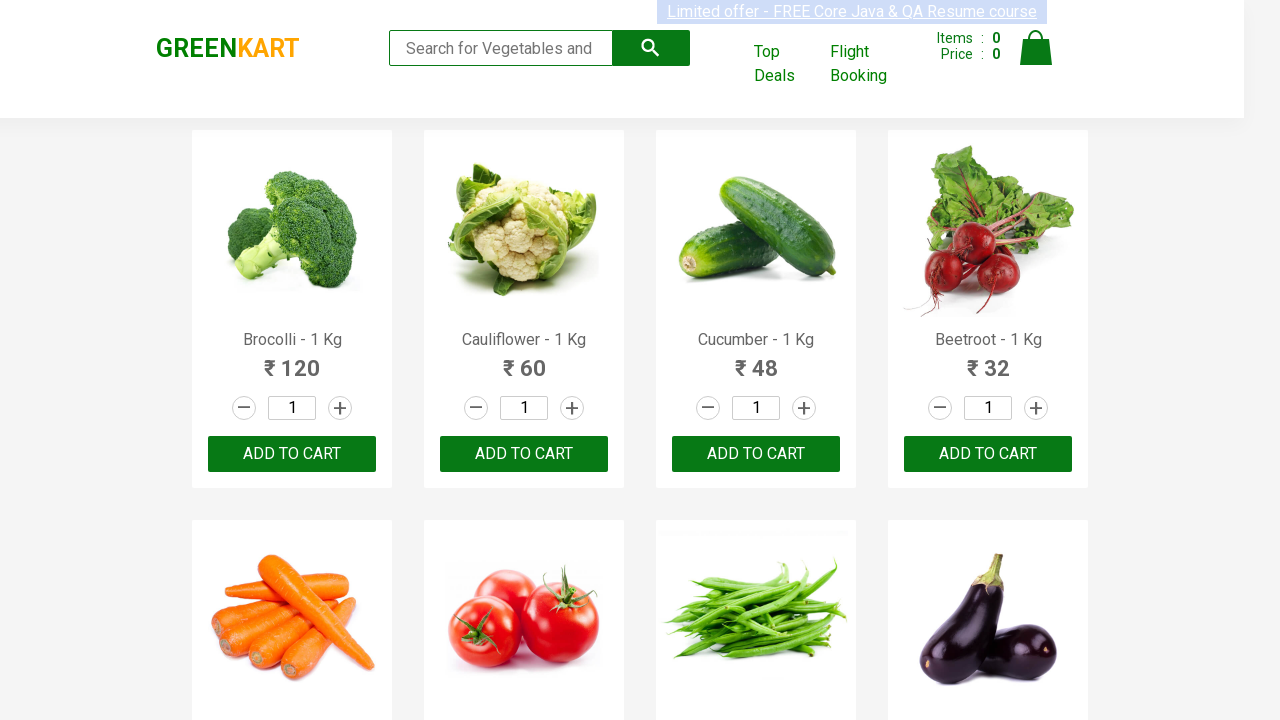

Filled search box with 'ca' to find products on .search-keyword
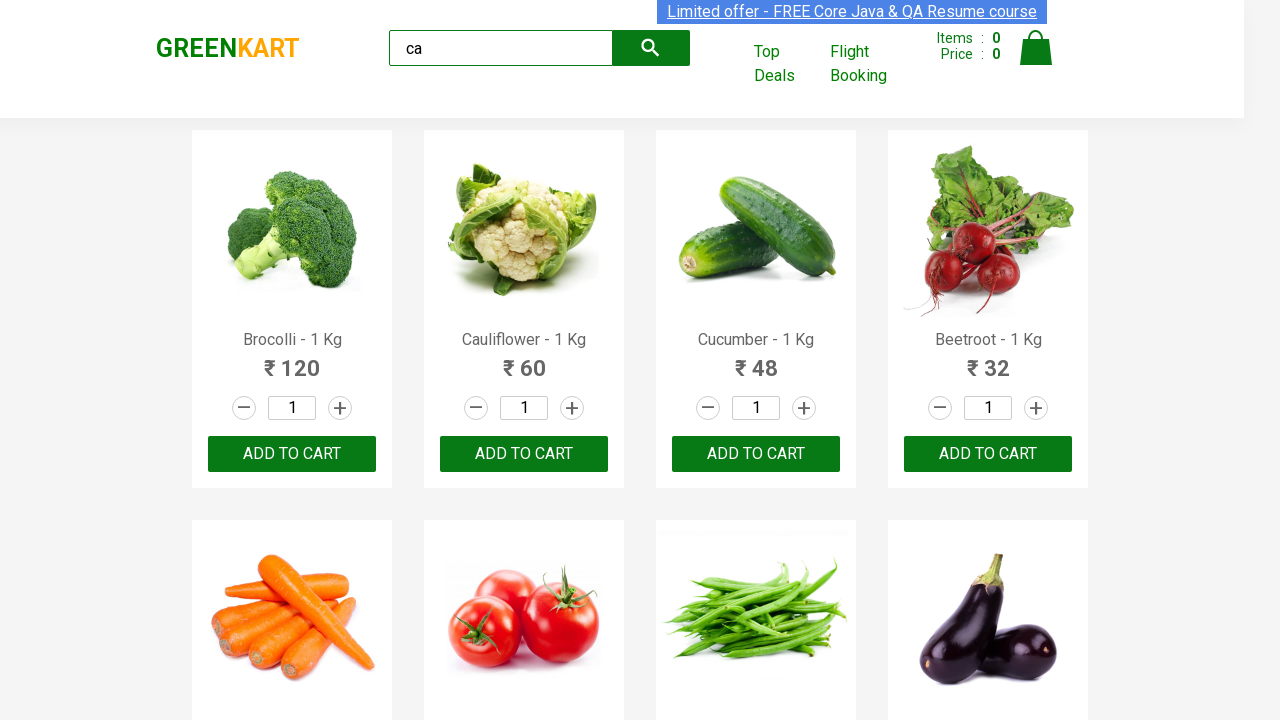

Waited 2 seconds for products to load
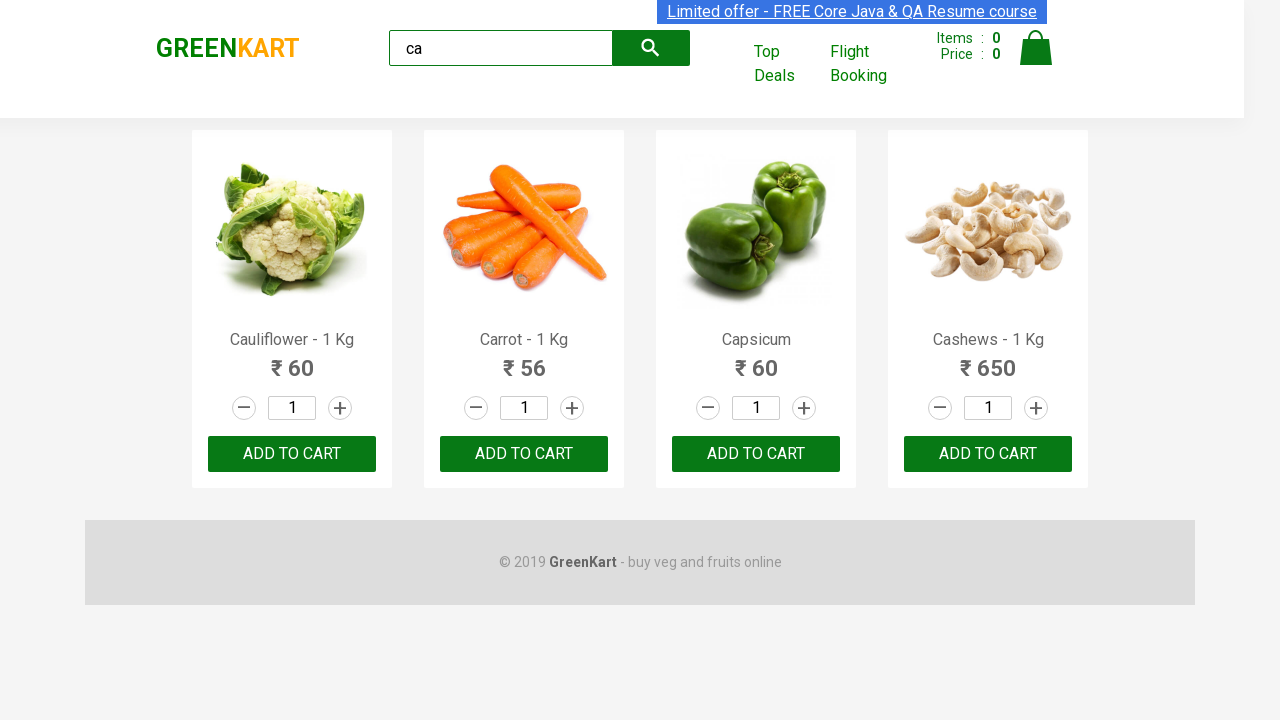

Retrieved all product elements from the page
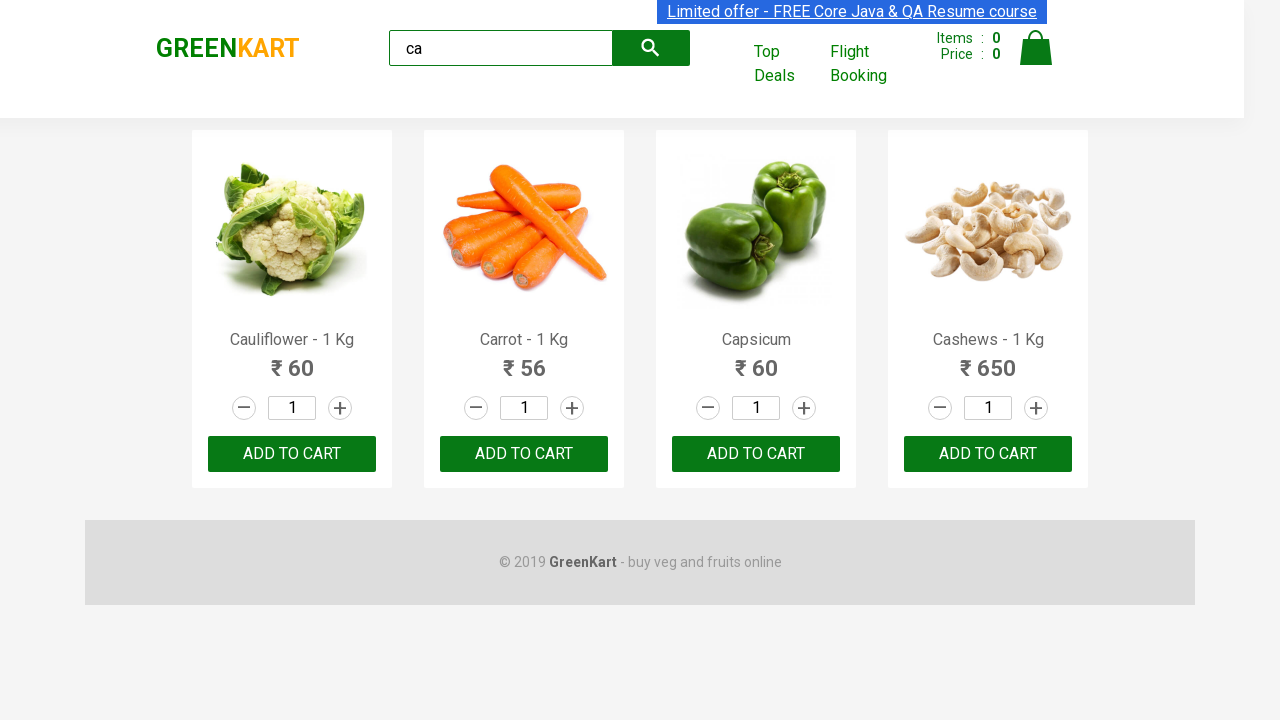

Retrieved product name: Cauliflower - 1 Kg
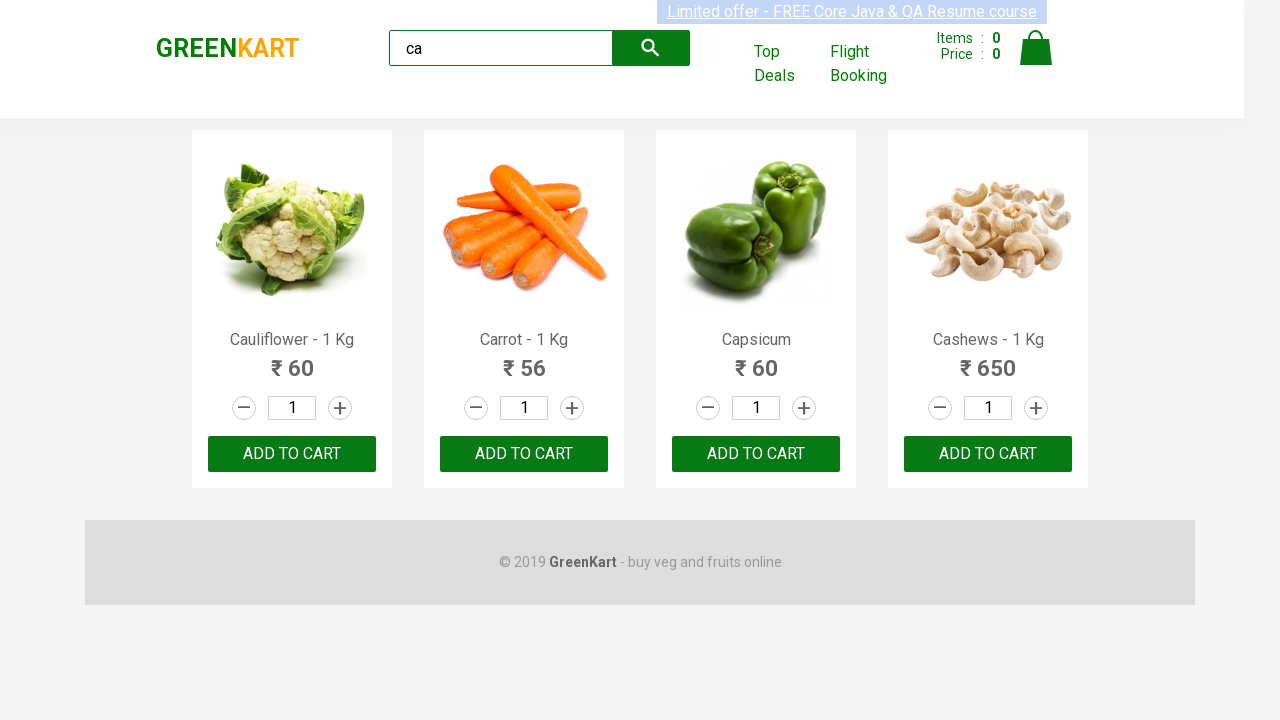

Retrieved product name: Carrot - 1 Kg
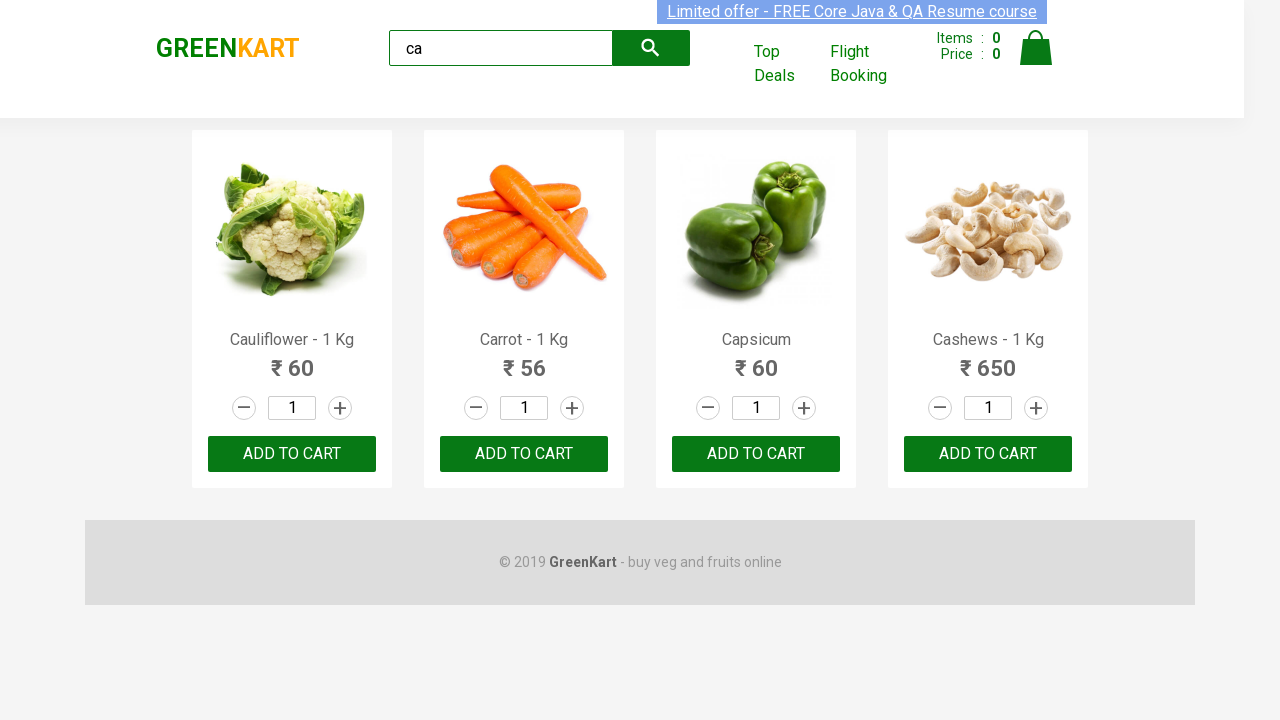

Retrieved product name: Capsicum
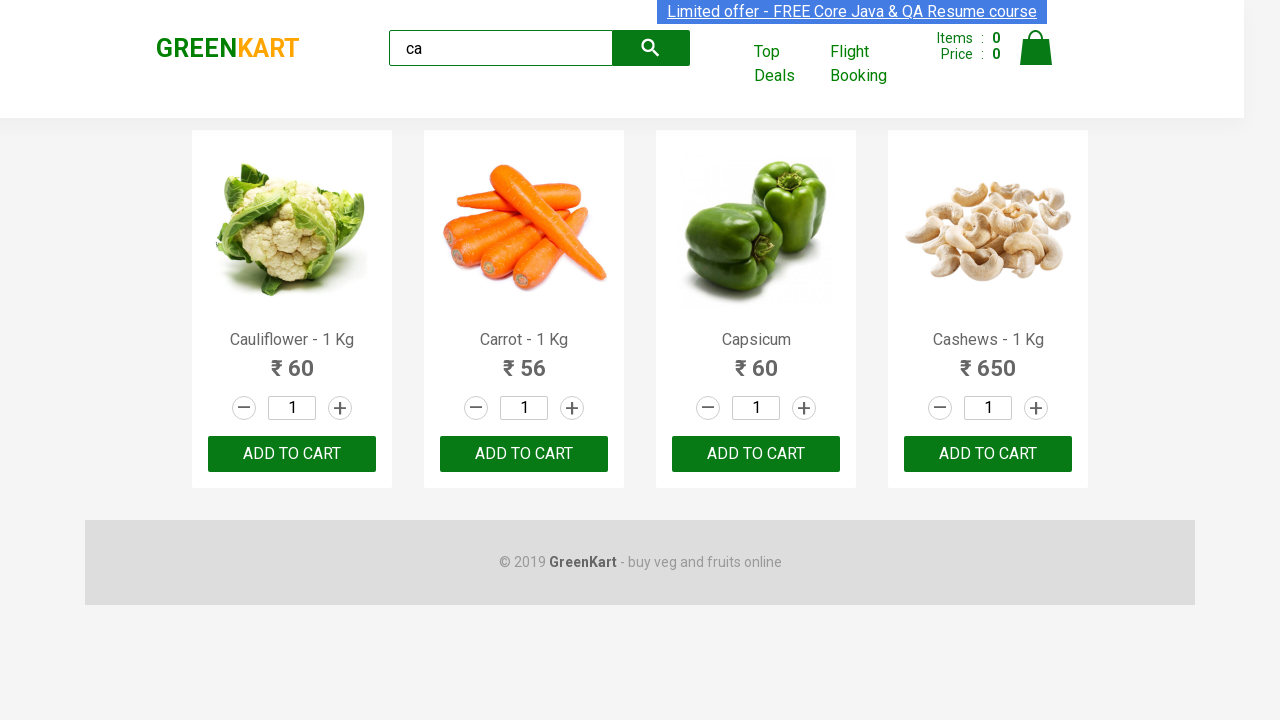

Retrieved product name: Cashews - 1 Kg
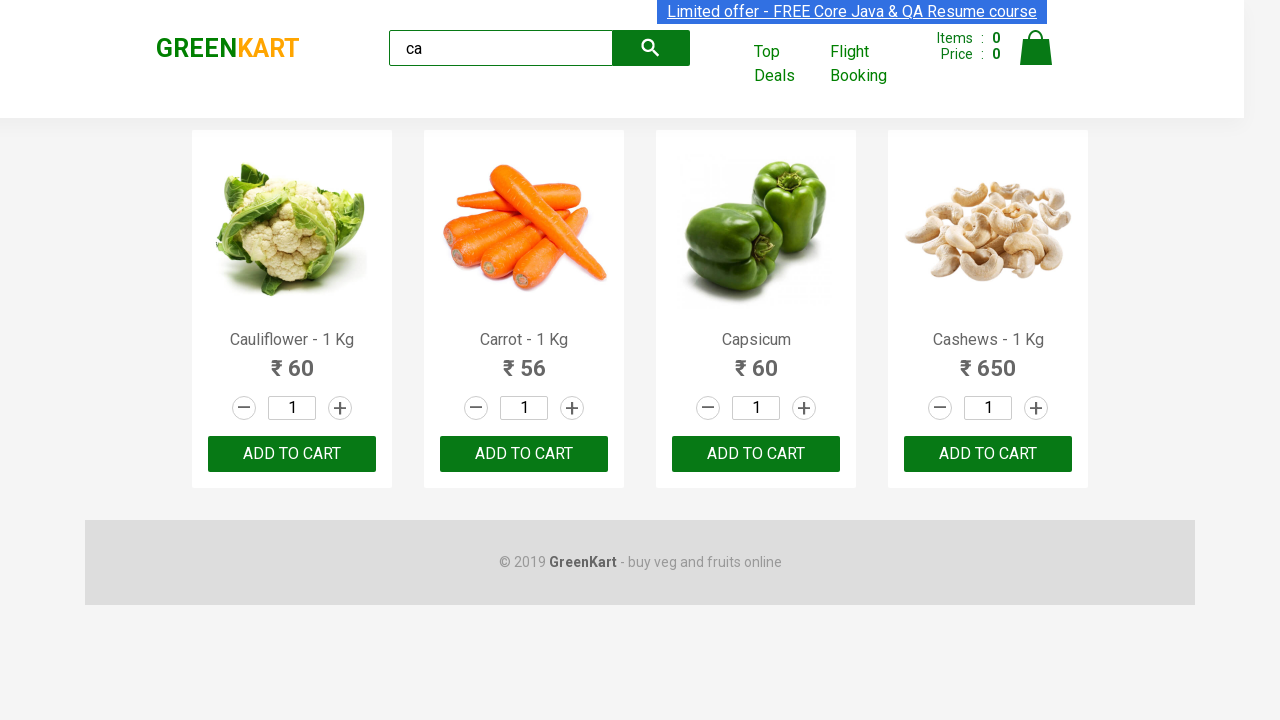

Clicked Add to Cart button for Cashews product at (988, 454) on .products .product >> nth=3 >> button
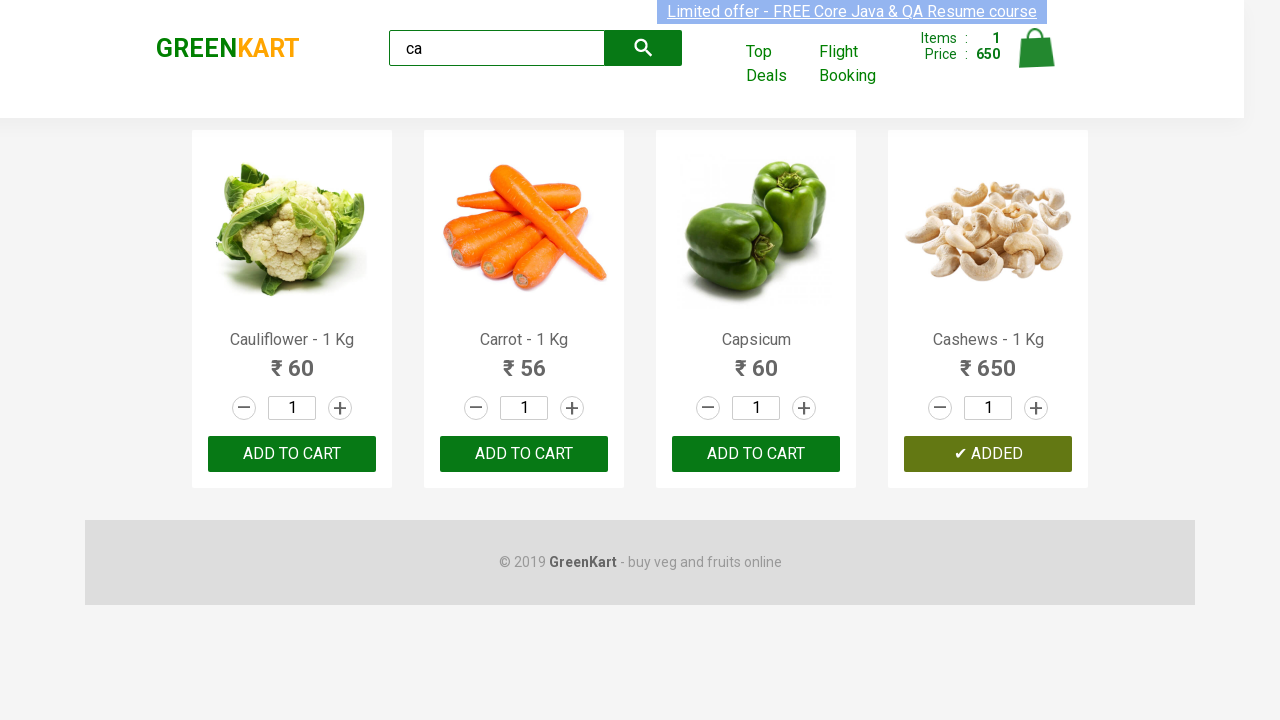

Clicked cart icon to view shopping cart at (1036, 48) on .cart-icon > img
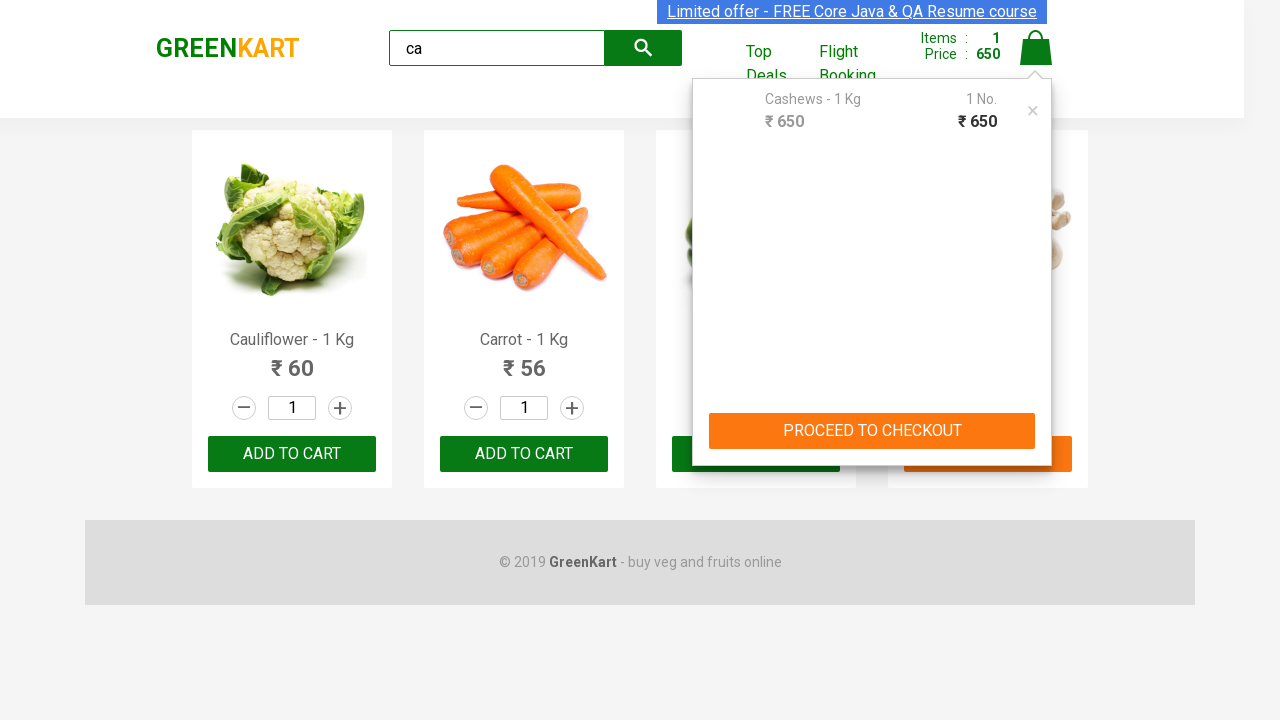

Clicked PROCEED TO CHECKOUT button at (872, 431) on text=PROCEED TO CHECKOUT
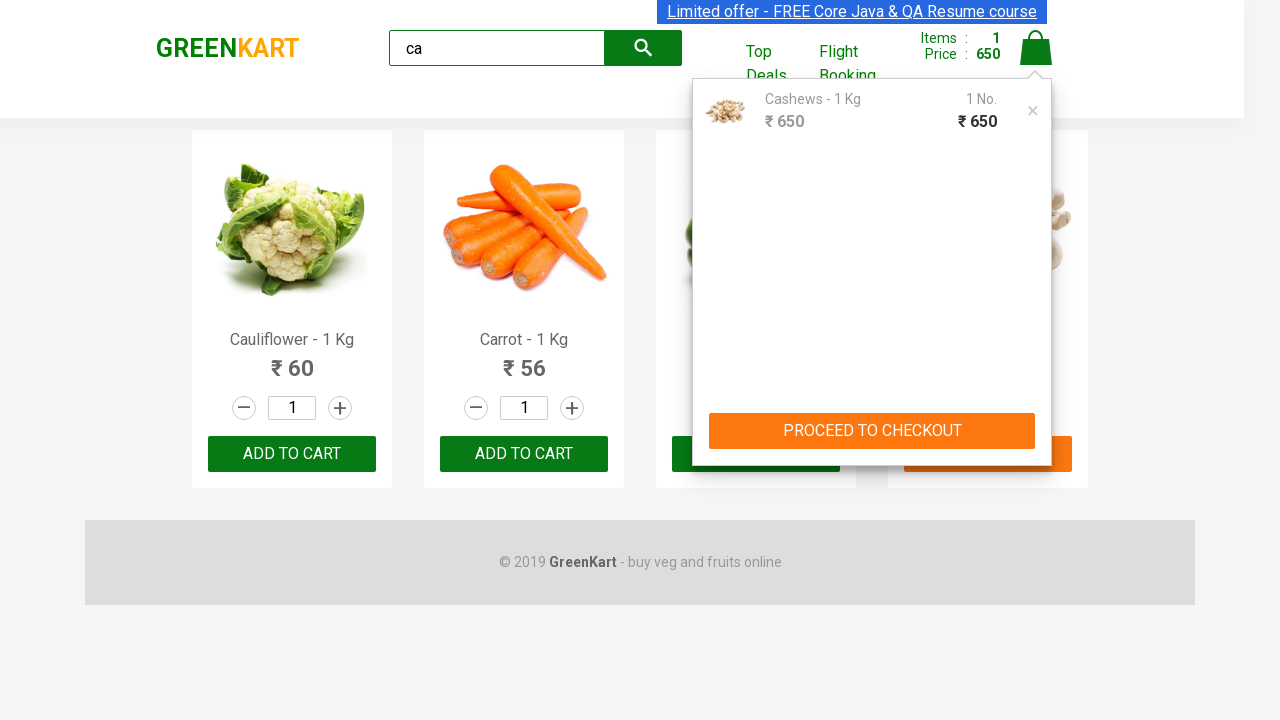

Clicked Place Order button to complete purchase at (1036, 420) on text=Place Order
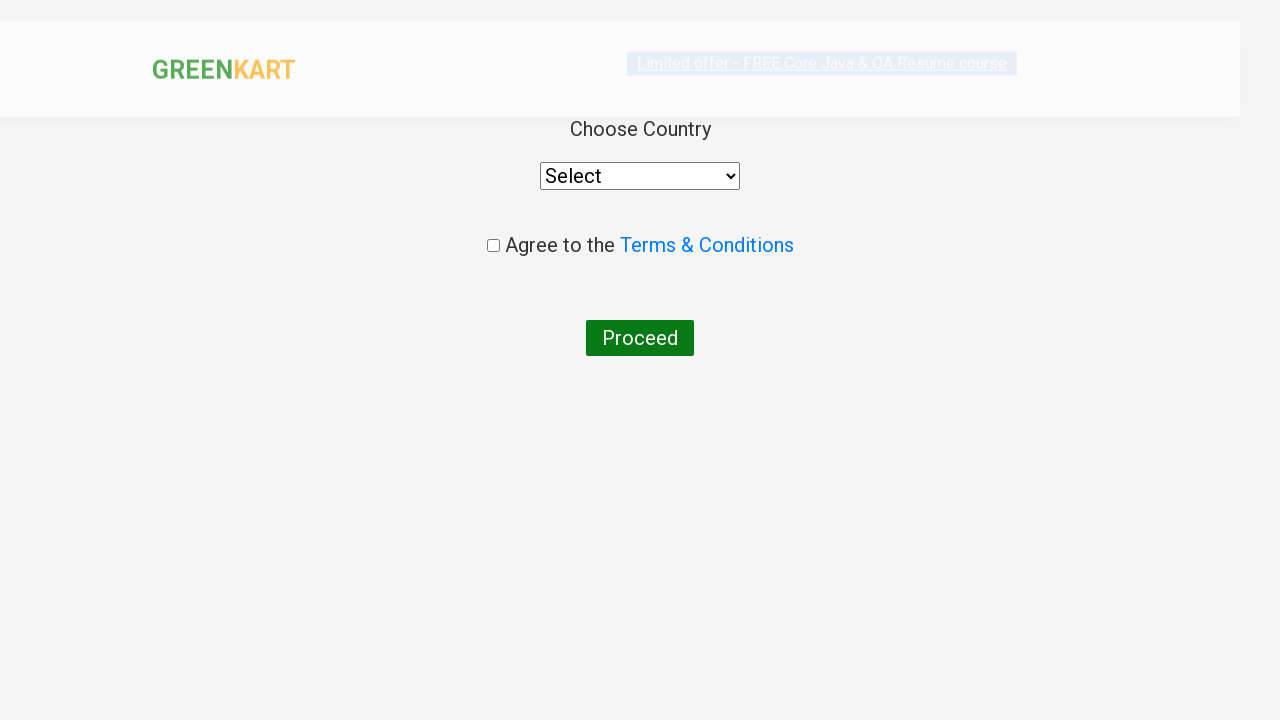

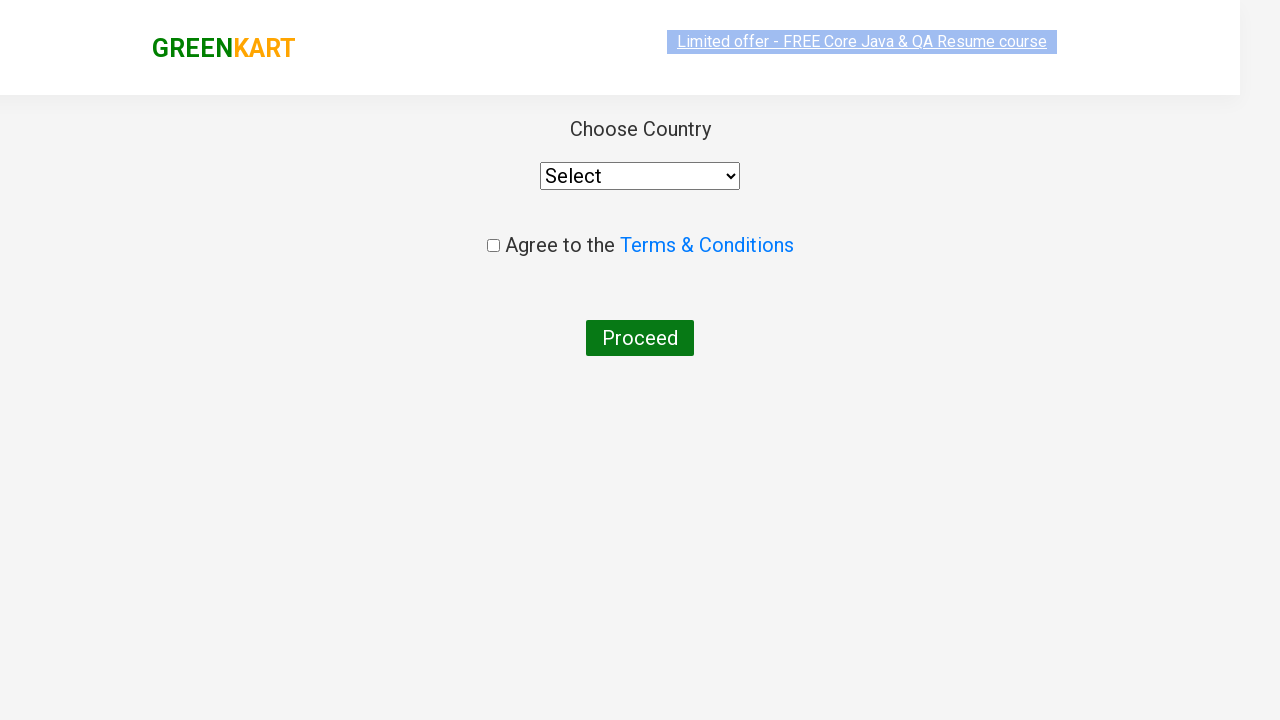